Tests DHL's global forwarding tracking page by entering a tracking number into the input field and submitting the form to search for shipment status.

Starting URL: https://www.dhl.com/cz-cs/home/tracking/tracking-global-forwarding.html

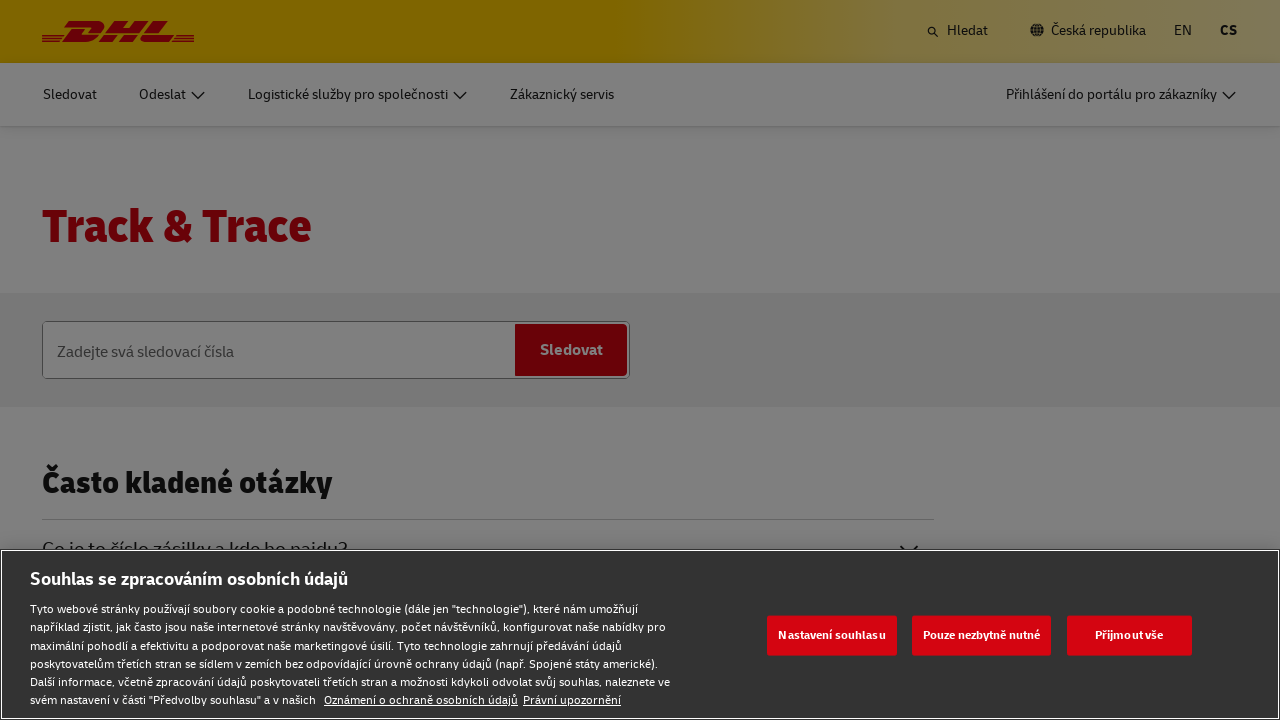

Tracking input field loaded
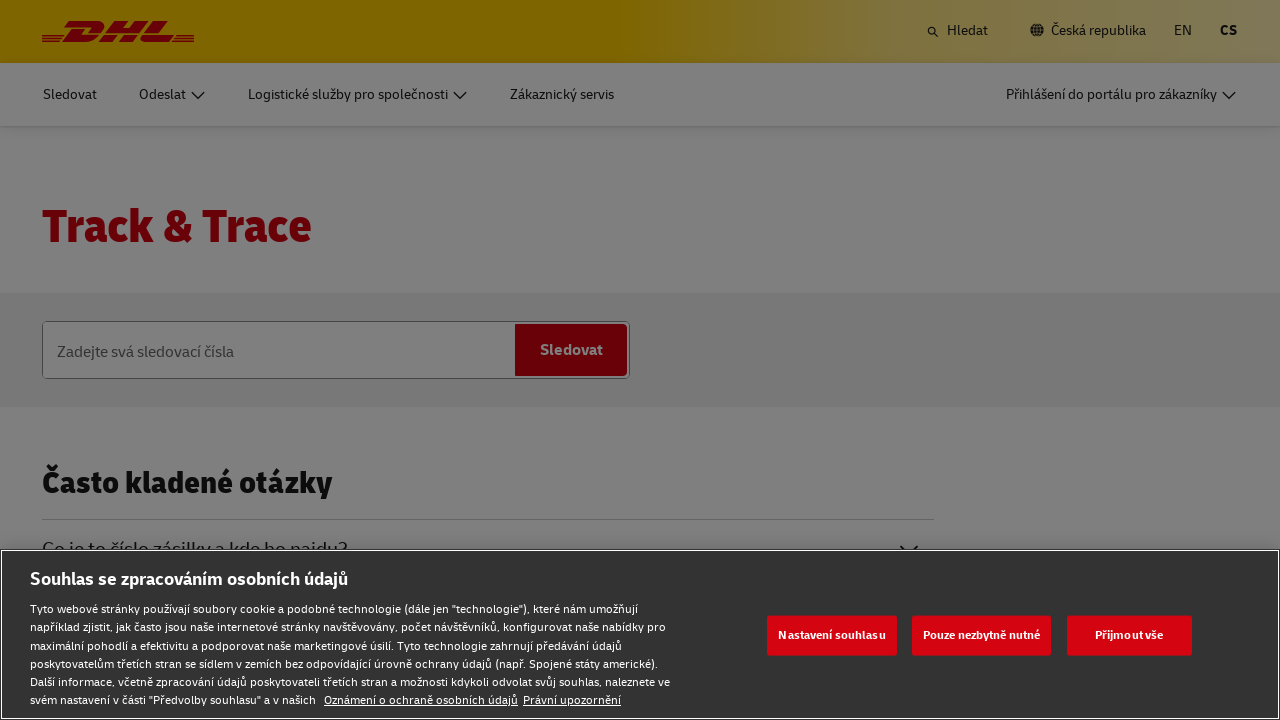

Entered tracking number '7489251630' into the input field on #c-tracking--input
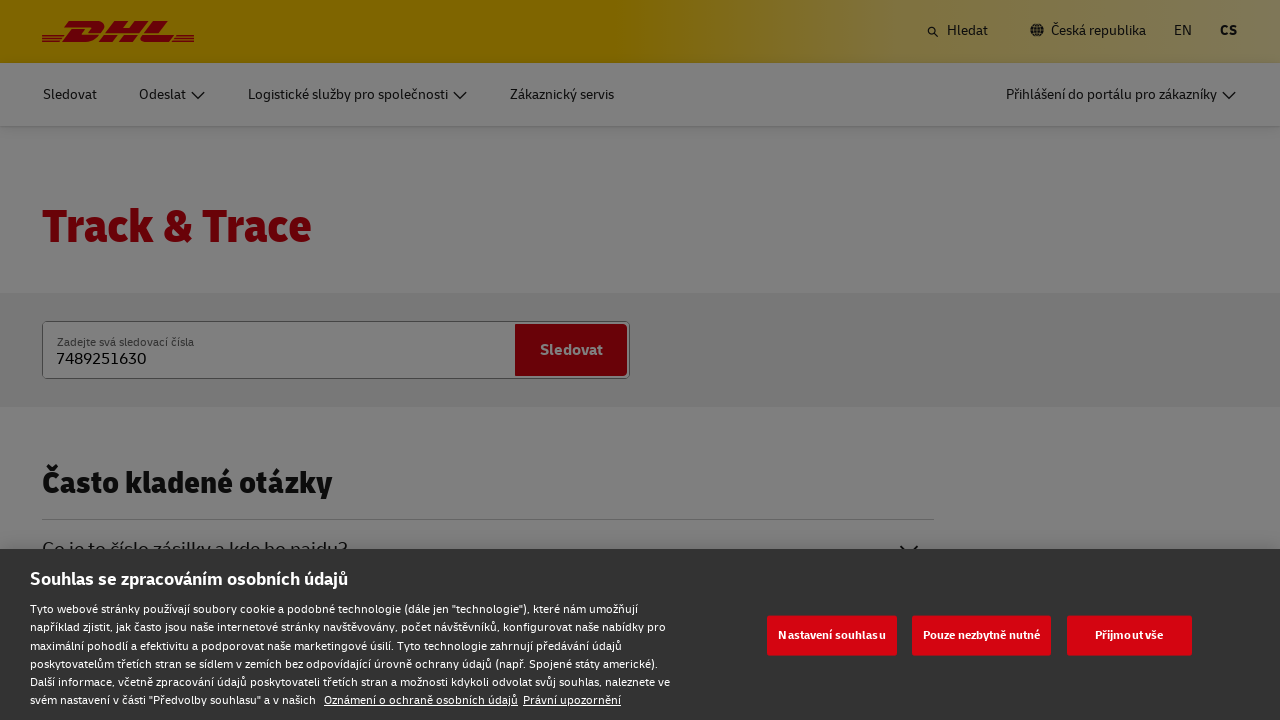

Submitted tracking form by pressing Enter on #c-tracking--input
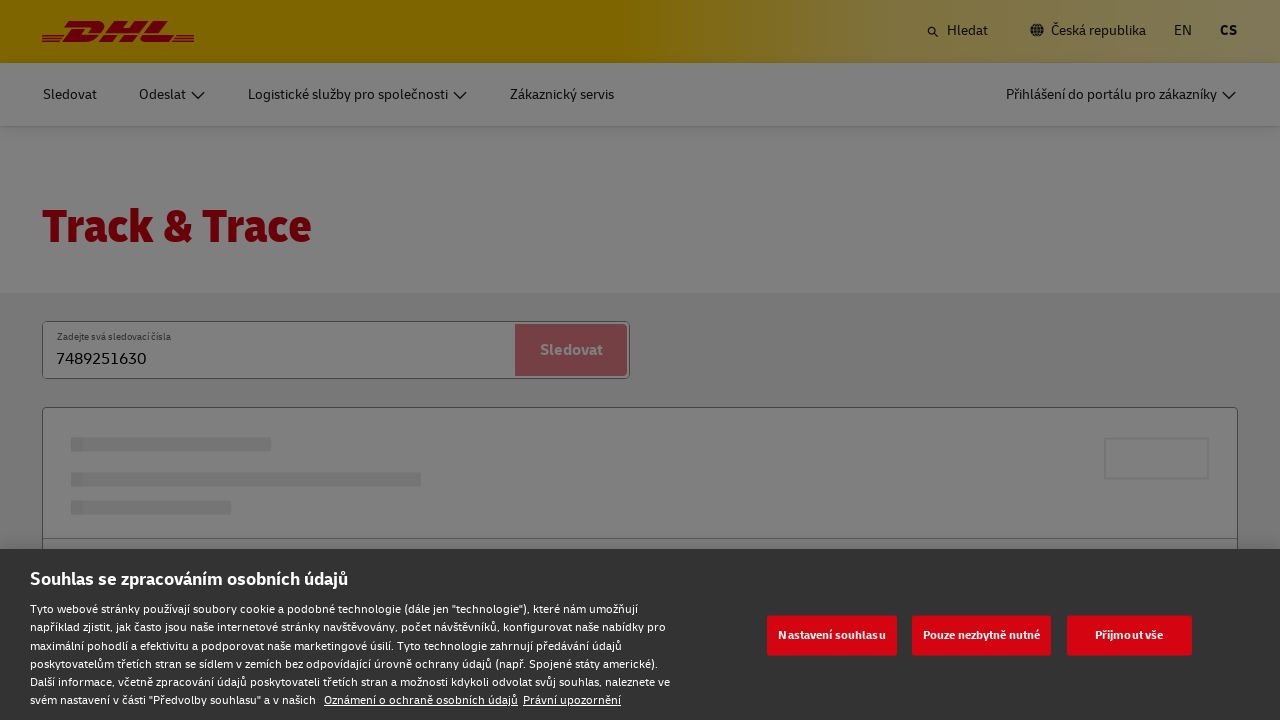

Shipment tracking results loaded
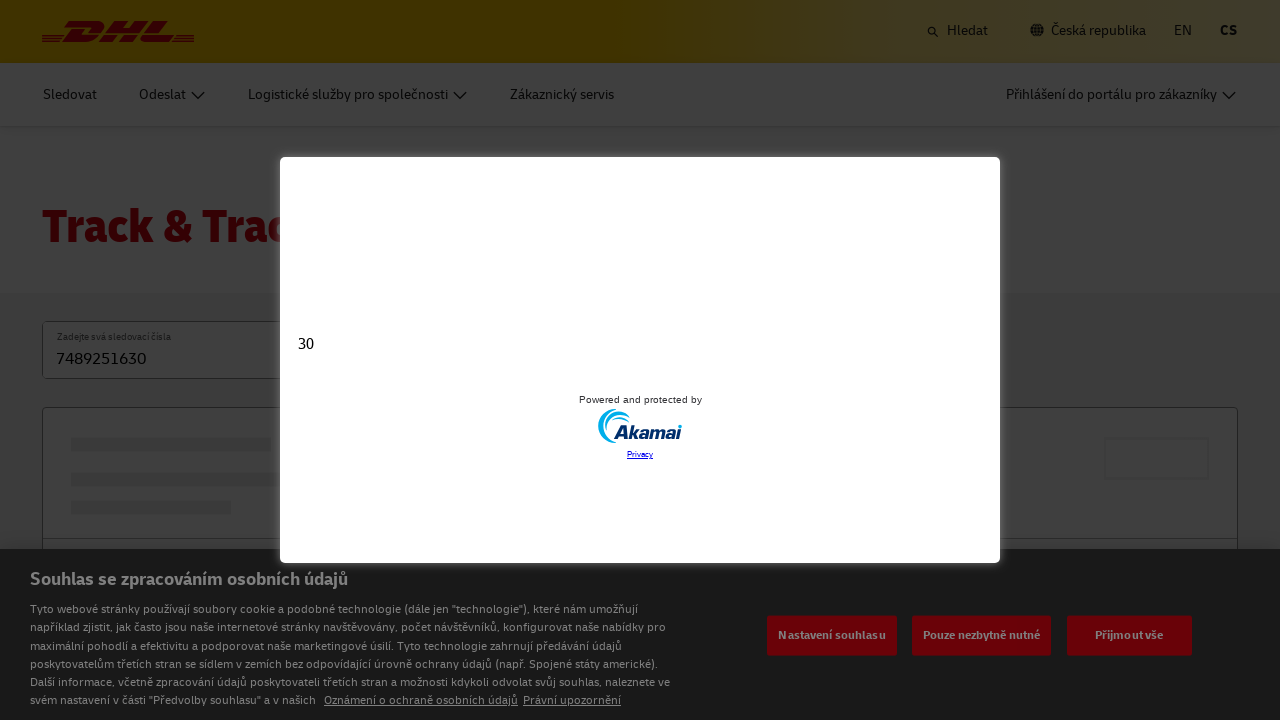

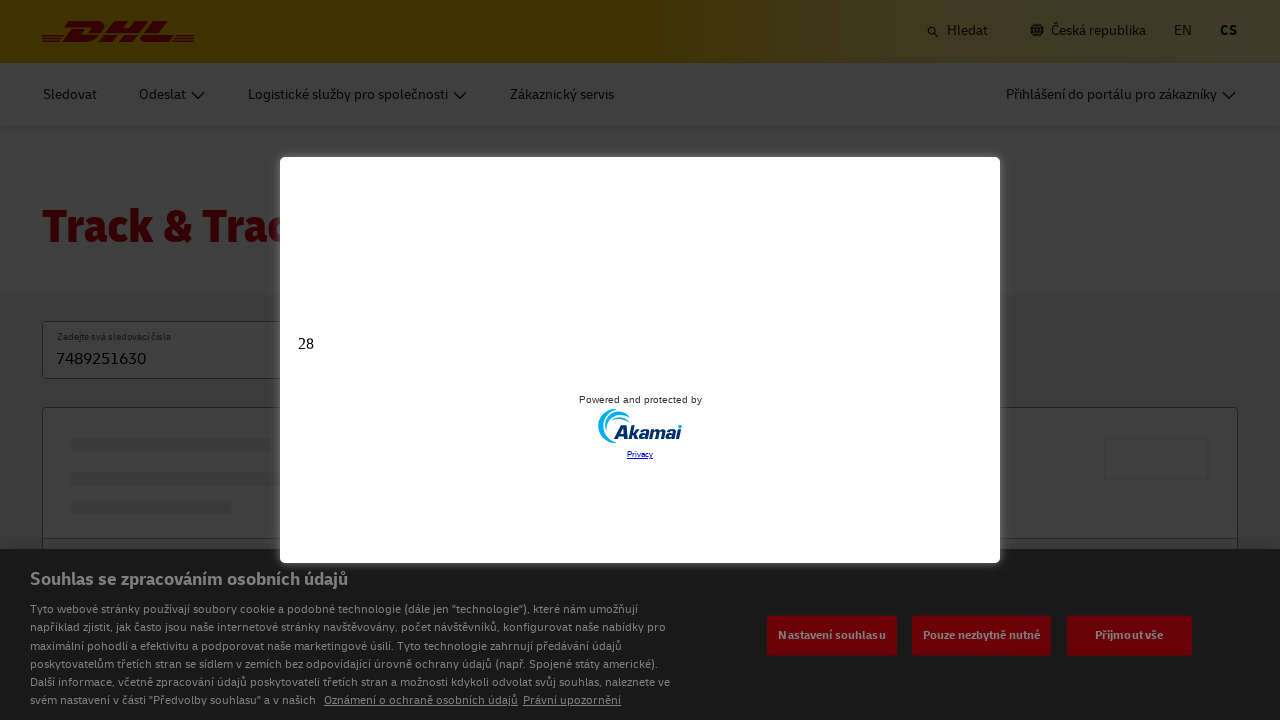